Tests data table sorting with CSS class attributes by clicking the dues column header and verifying ascending sort order

Starting URL: http://the-internet.herokuapp.com/tables

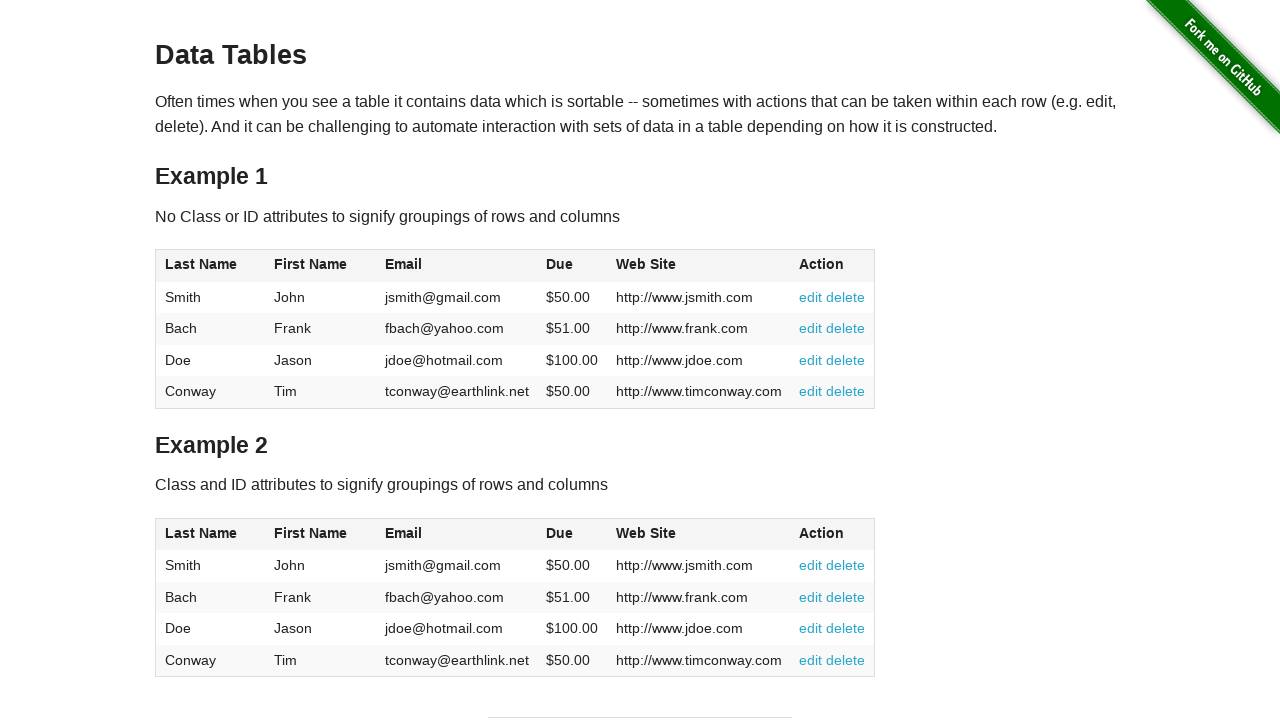

Clicked the dues column header to sort data table at (560, 533) on #table2 thead .dues
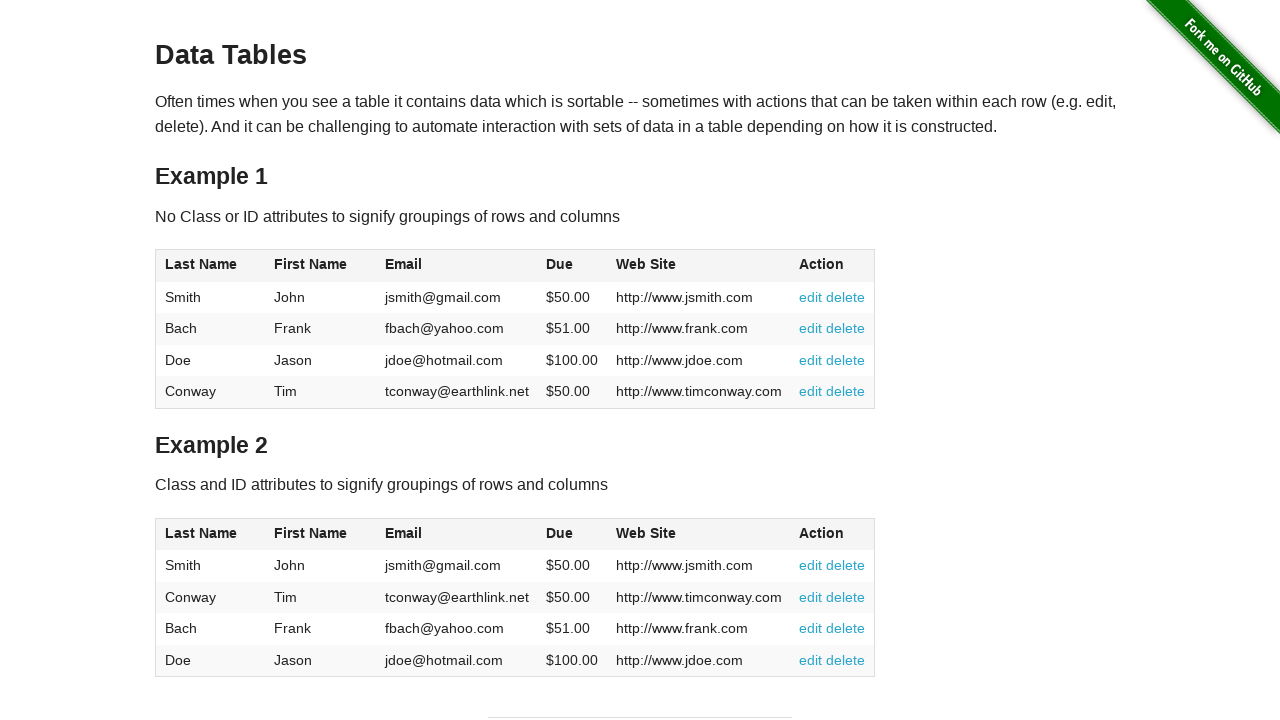

Verified dues column cells are visible after sorting
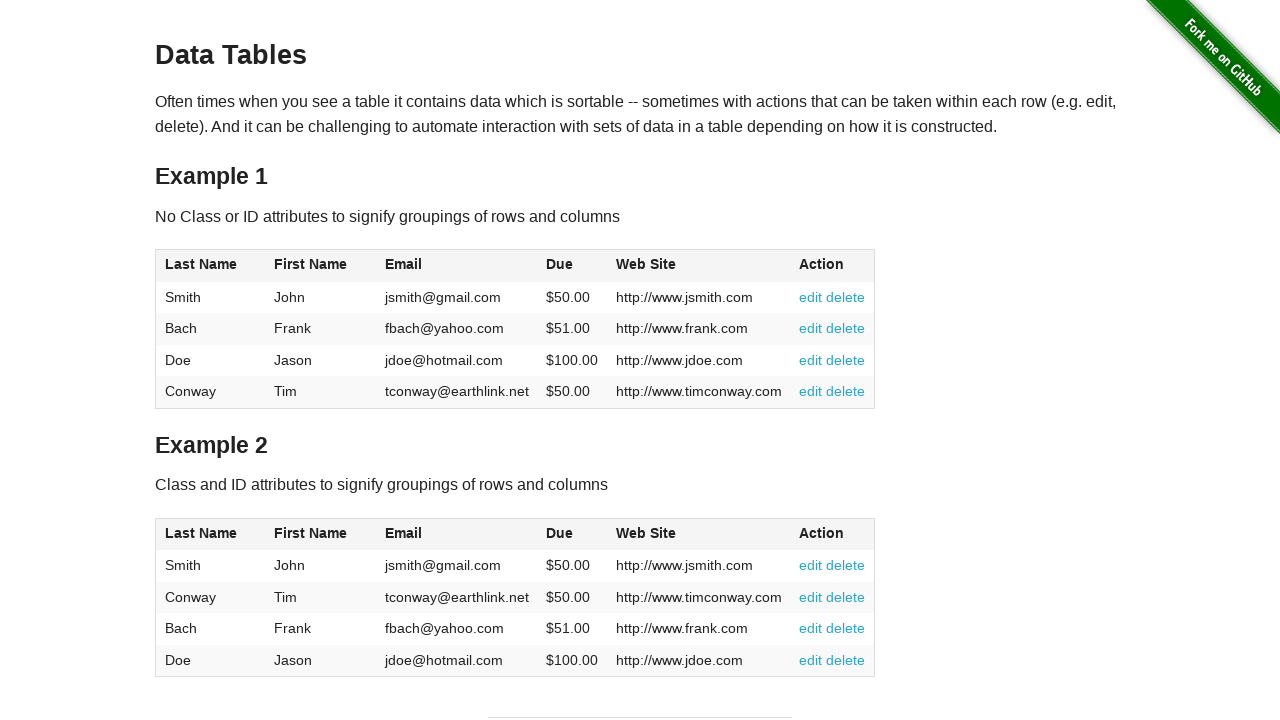

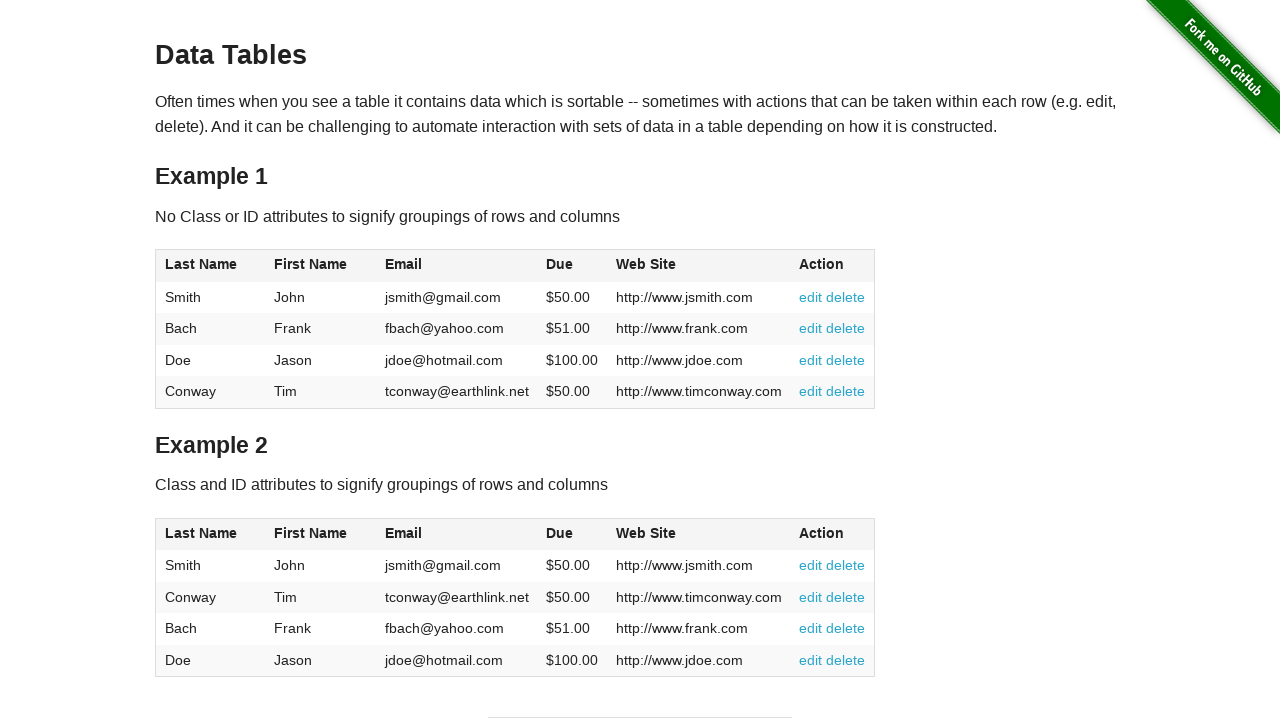